Tests that a manager can select different currencies (Dollar, Pound, Rupee) from a dropdown on the Open Account page and verifies each selection is properly reflected in the dropdown value.

Starting URL: https://www.globalsqa.com/angularJs-protractor/BankingProject/#/manager/openAccount

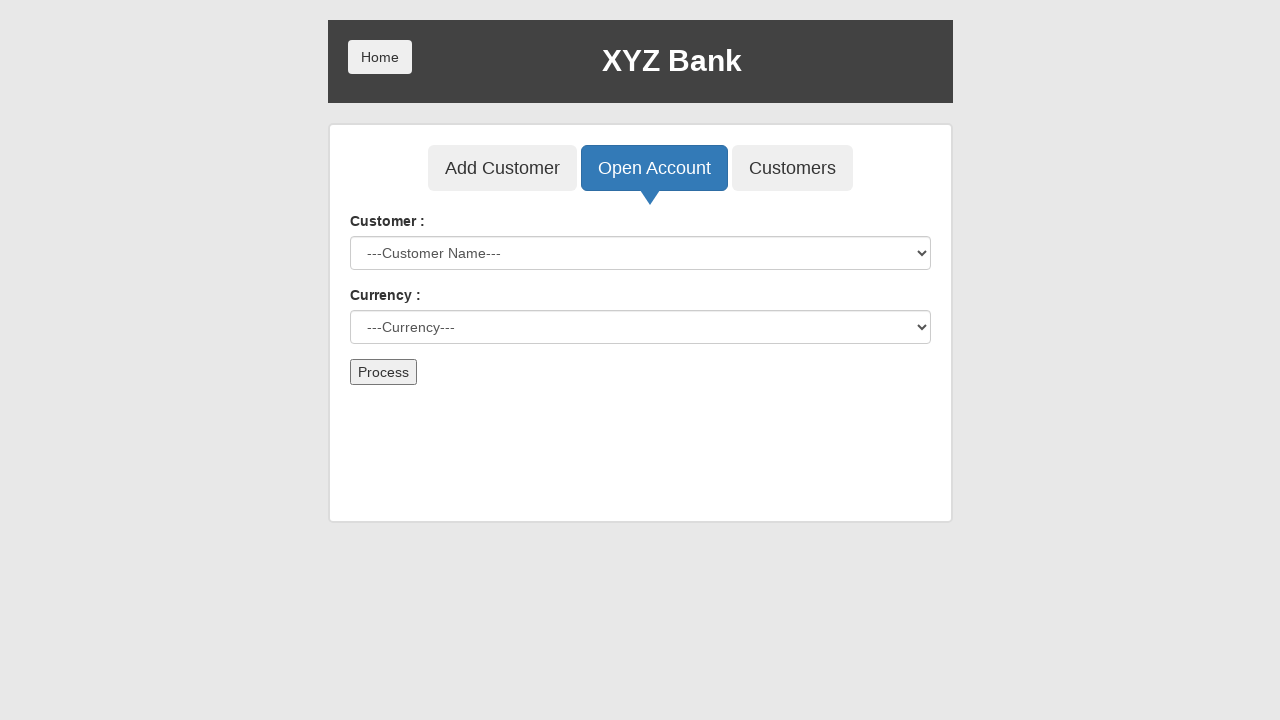

Selected Dollar from currency dropdown on select#currency
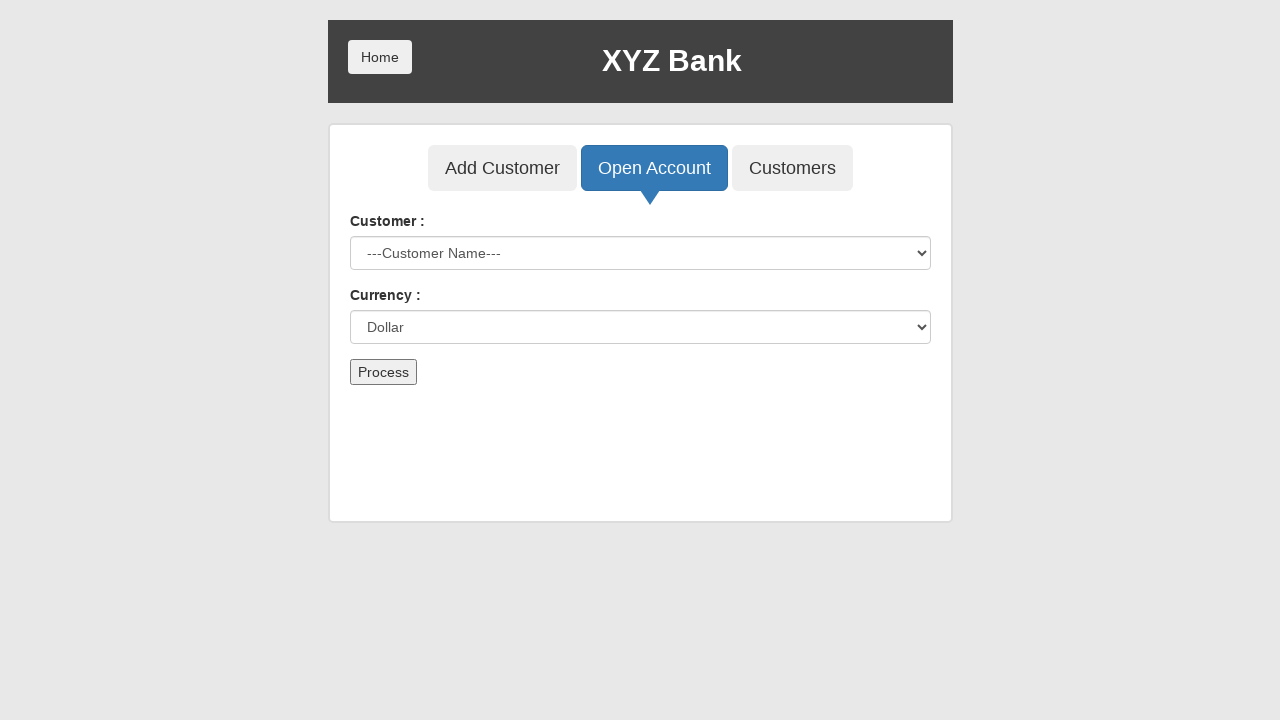

Verified Dollar is selected in dropdown
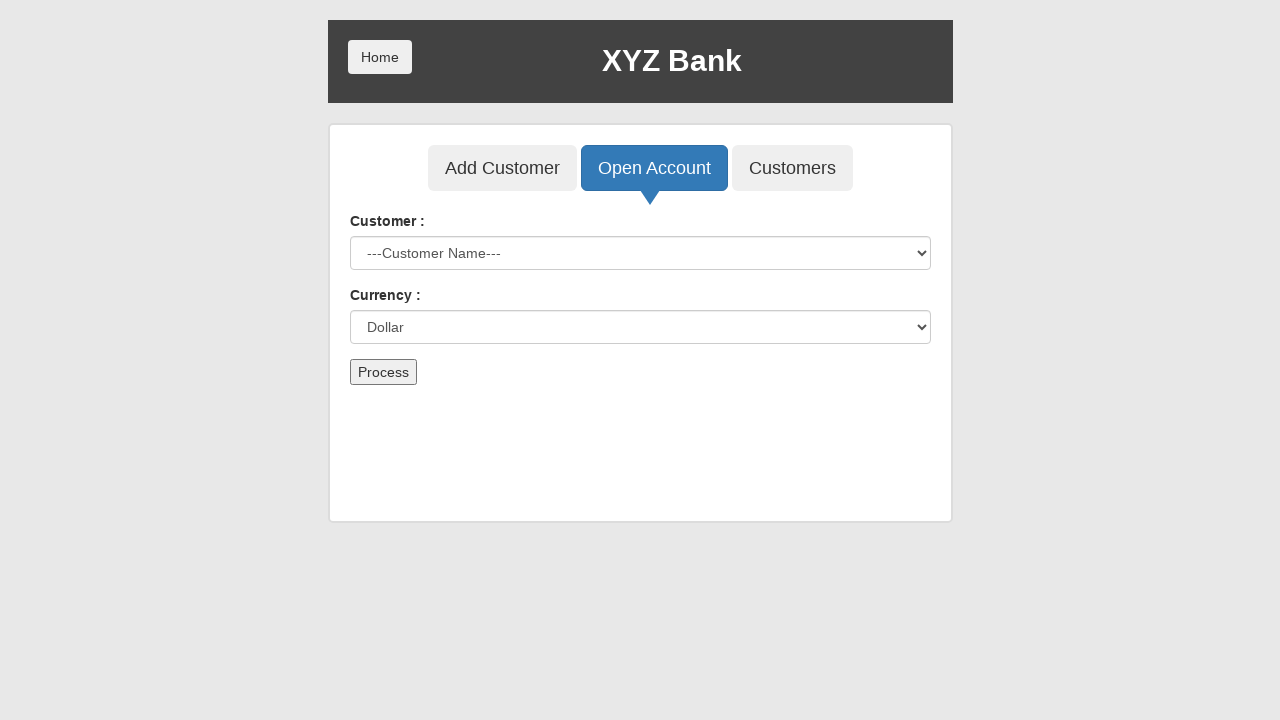

Selected Pound from currency dropdown on select#currency
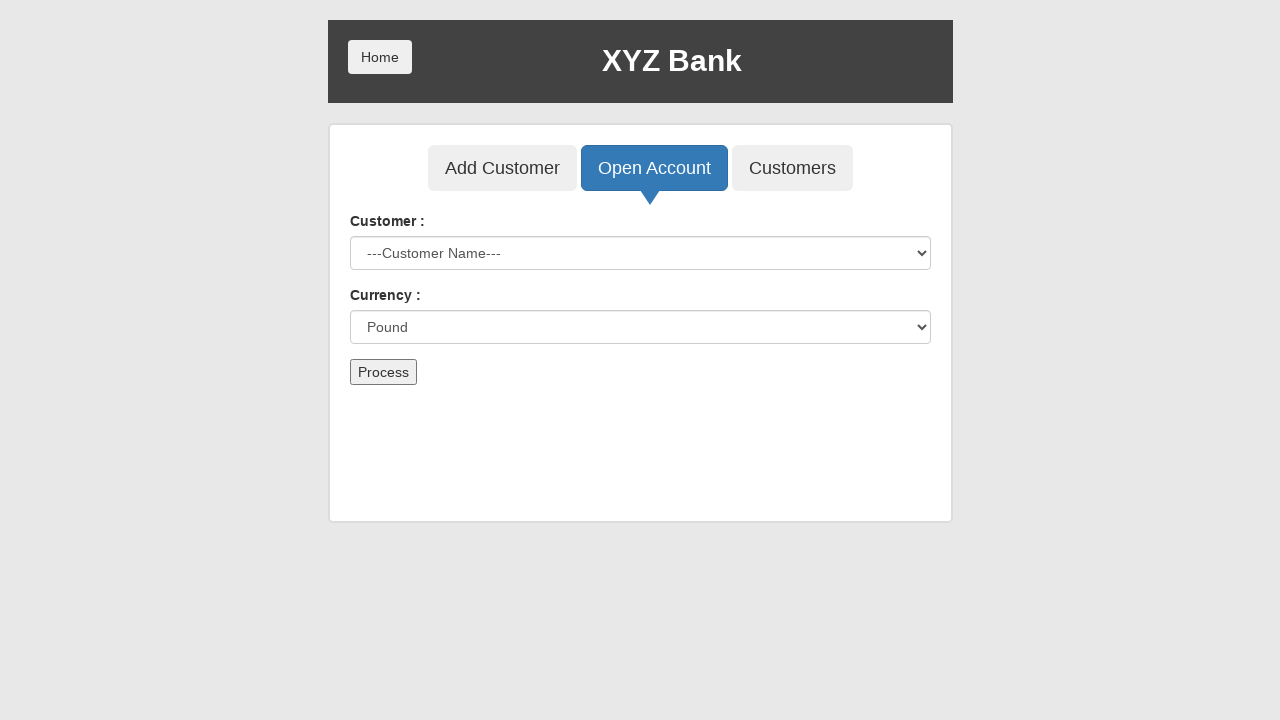

Verified Pound is selected in dropdown
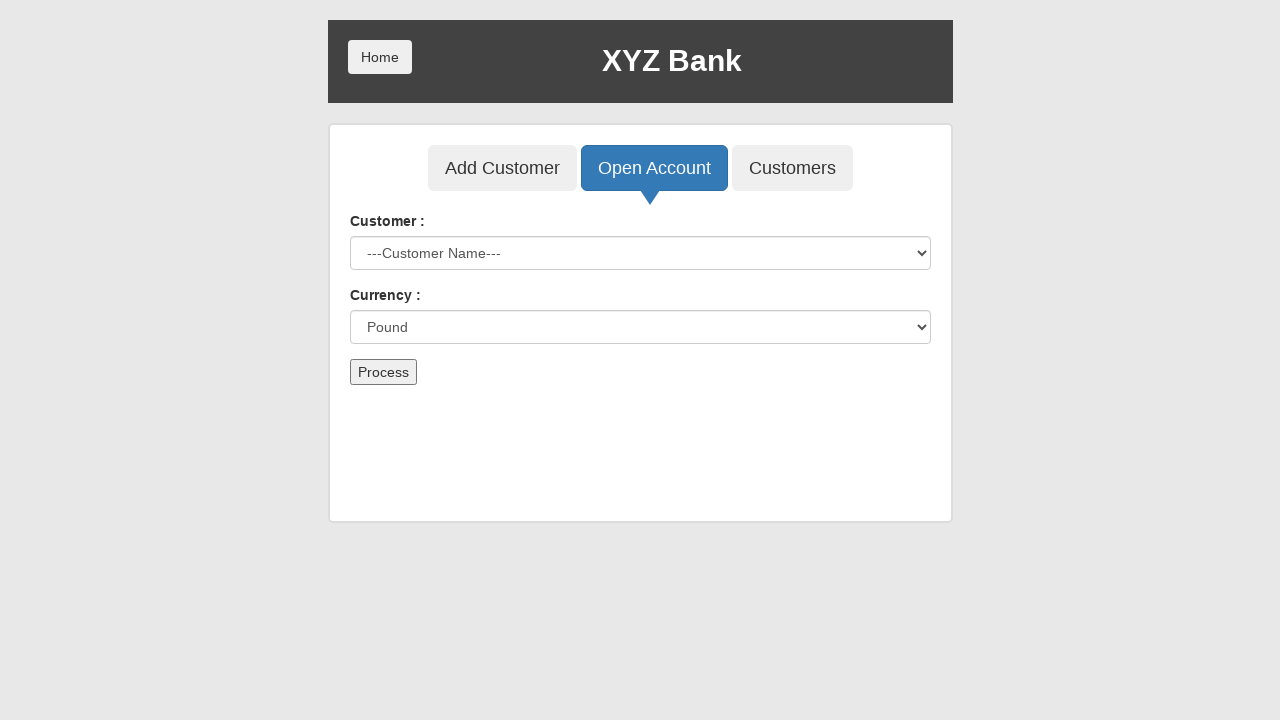

Selected Rupee from currency dropdown on select#currency
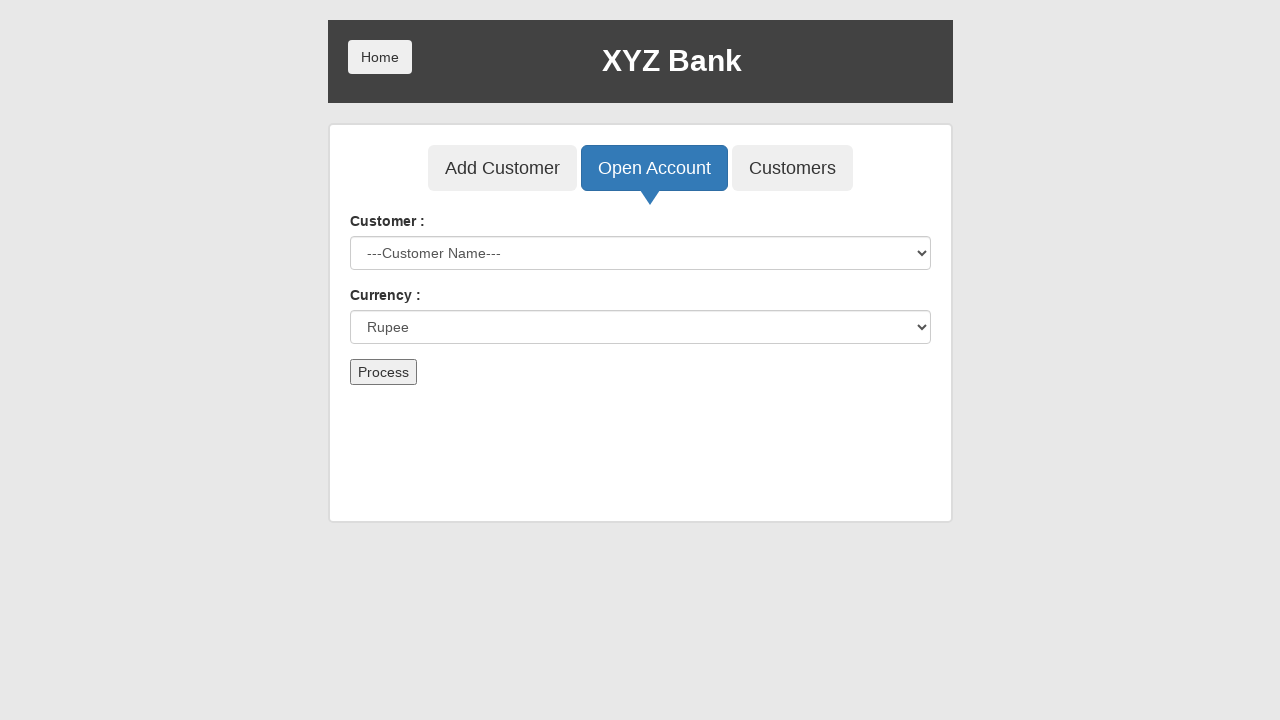

Verified Rupee is selected in dropdown
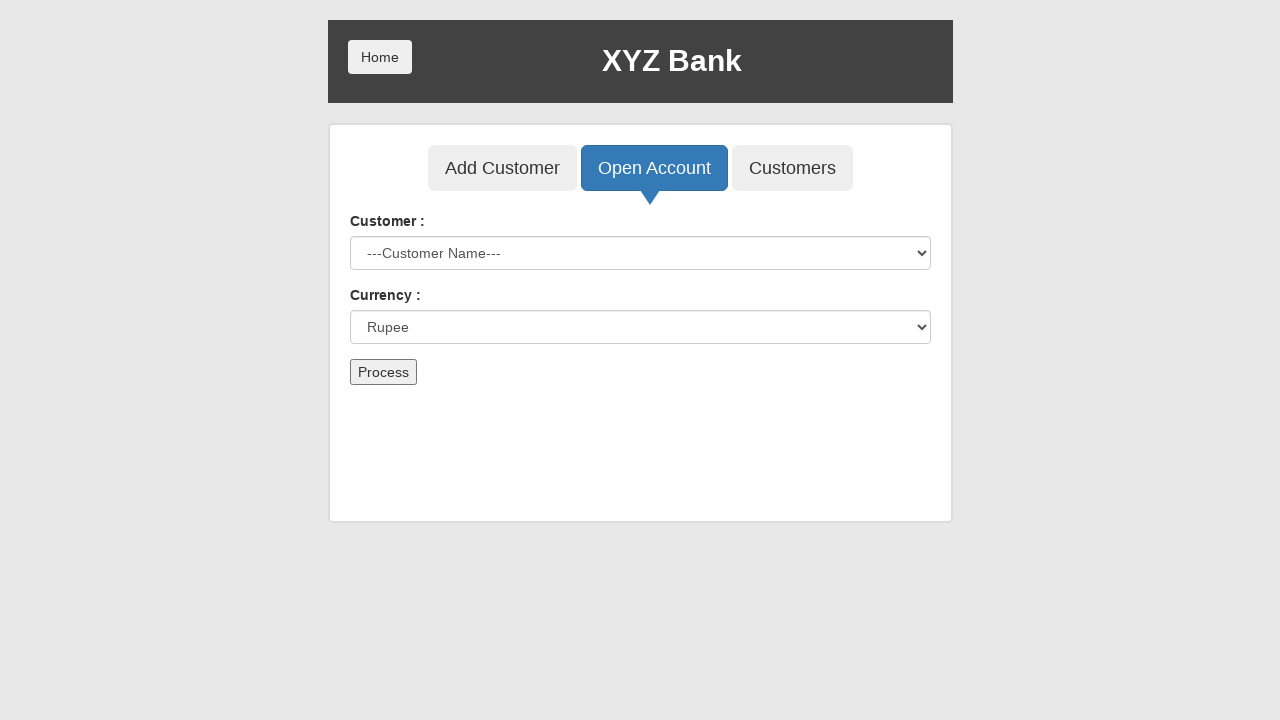

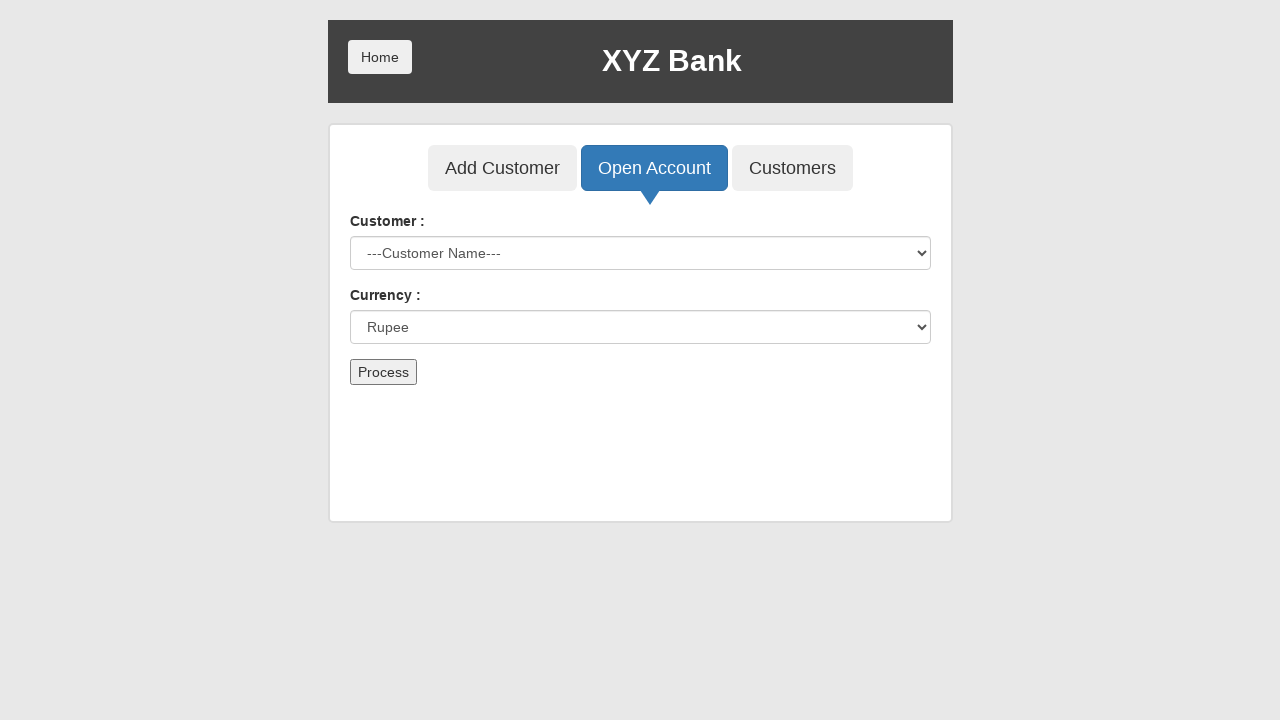